Tests dropdown selection functionality by selecting an option by index from a select menu and verifying the selection

Starting URL: https://demoqa.com/select-menu

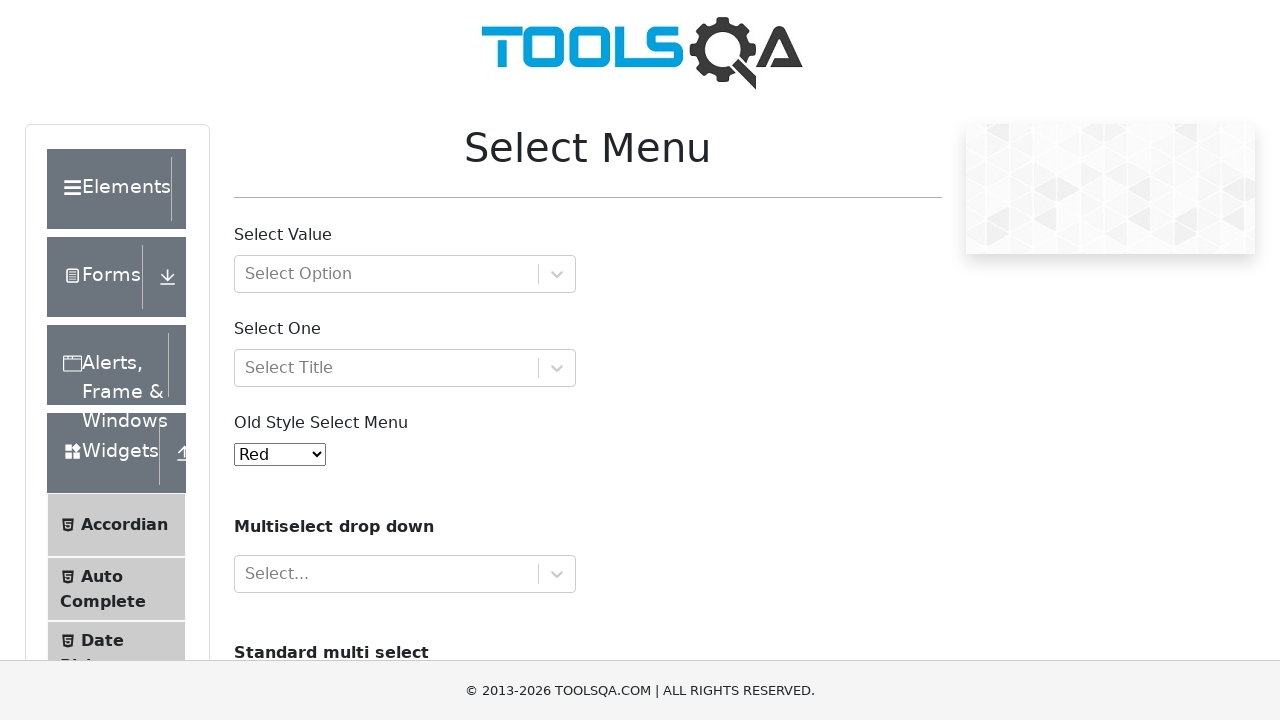

Waited for select dropdown elements to be available
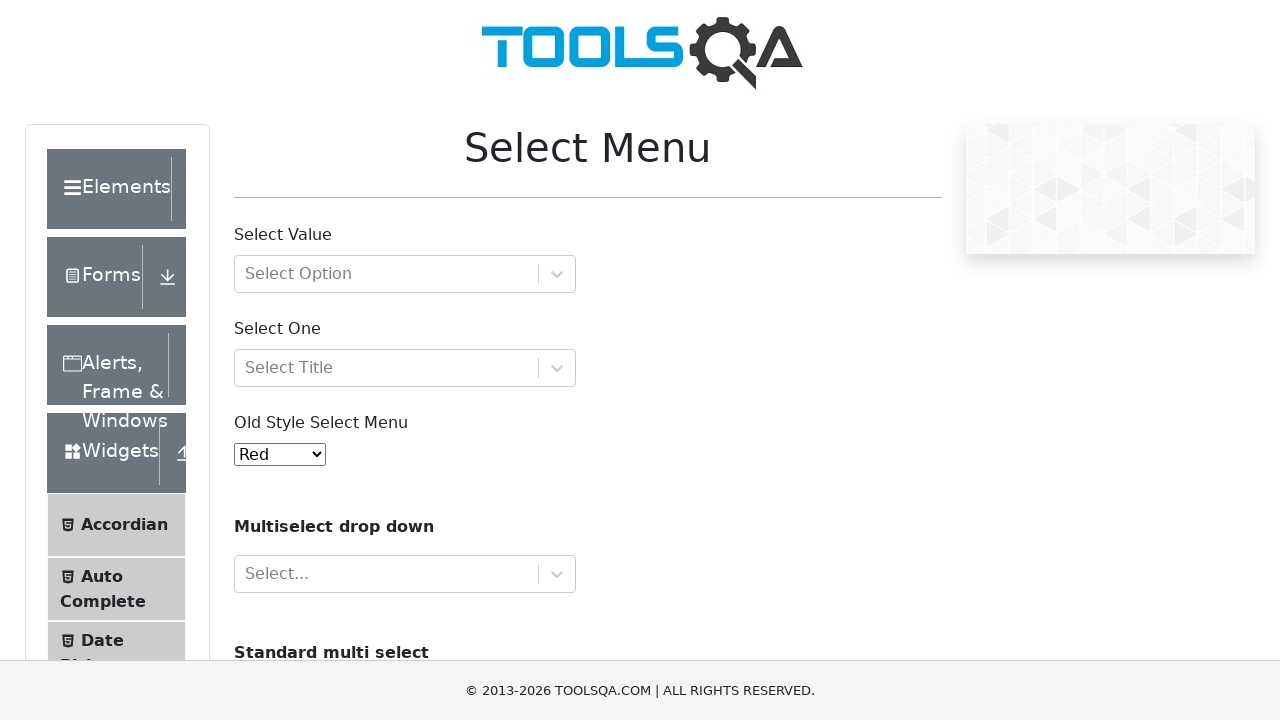

Selected the second option (index 1) from the first dropdown menu on select
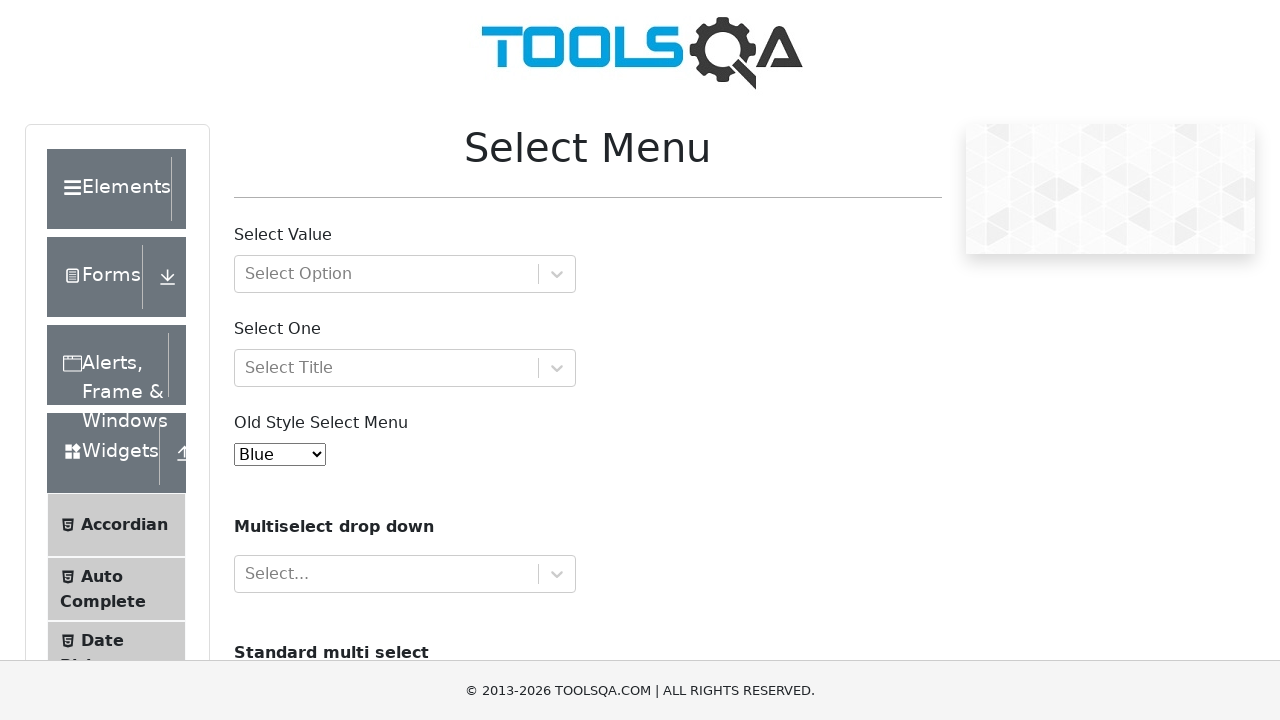

Retrieved the selected value from the dropdown
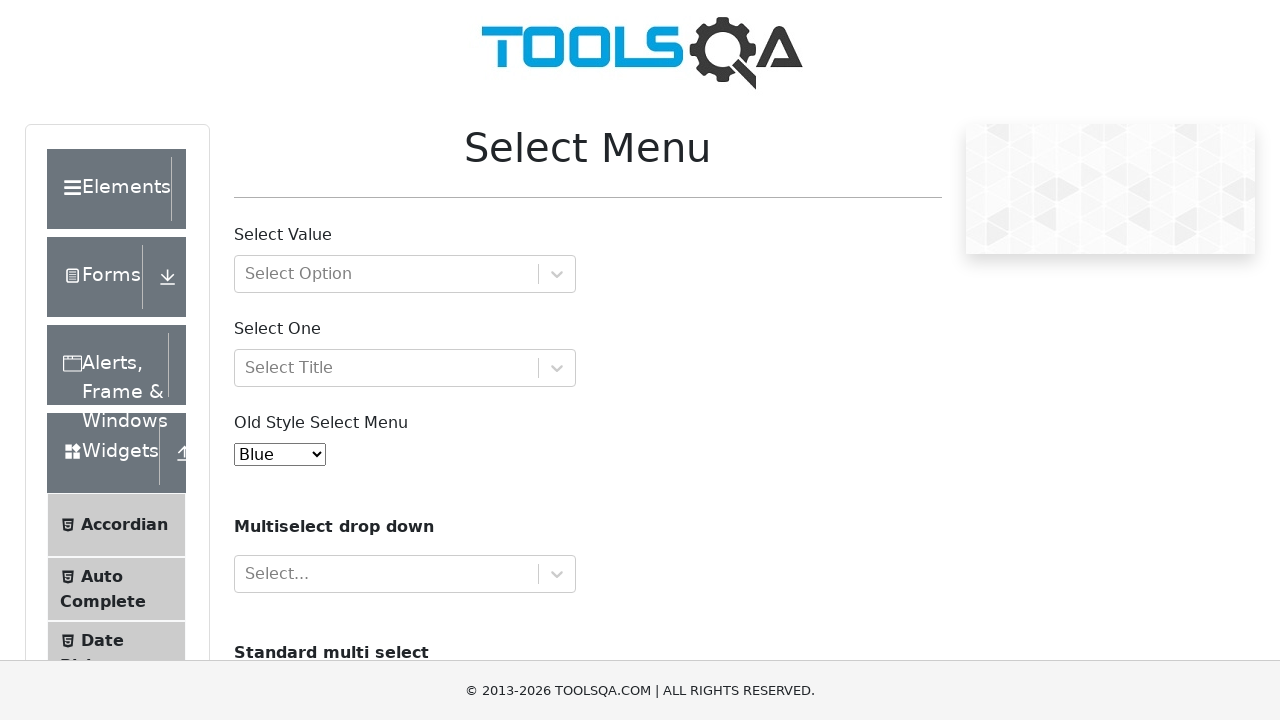

Verified that a selection was made (selected value is not None)
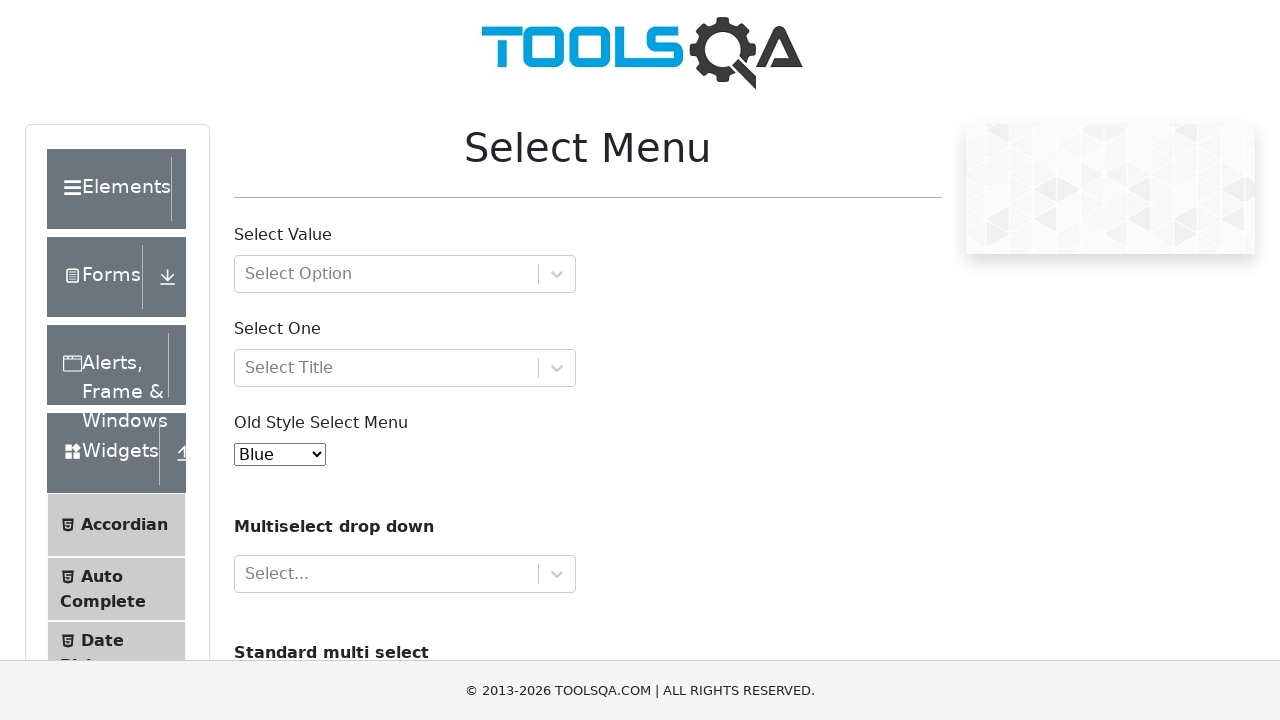

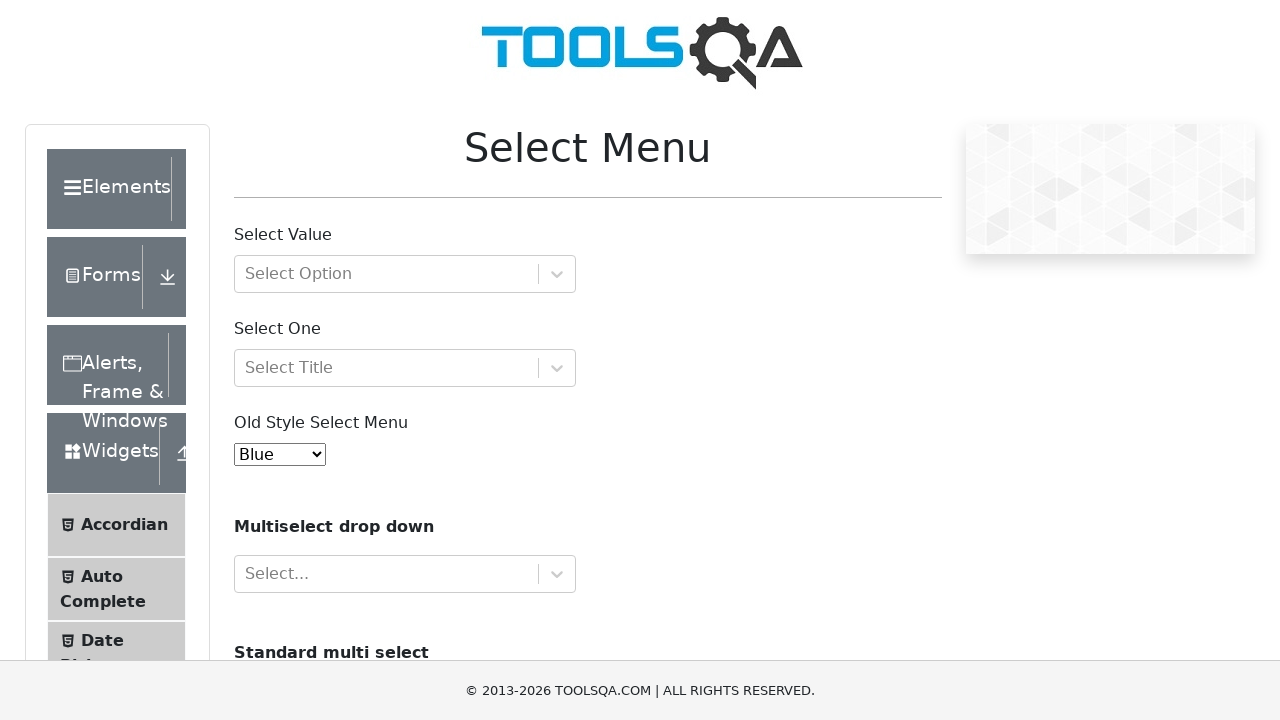